Tests a signup/contact form by filling in first name, last name, and email fields, then submitting the form by pressing Enter on the submit button.

Starting URL: http://secure-retreat-92358.herokuapp.com/

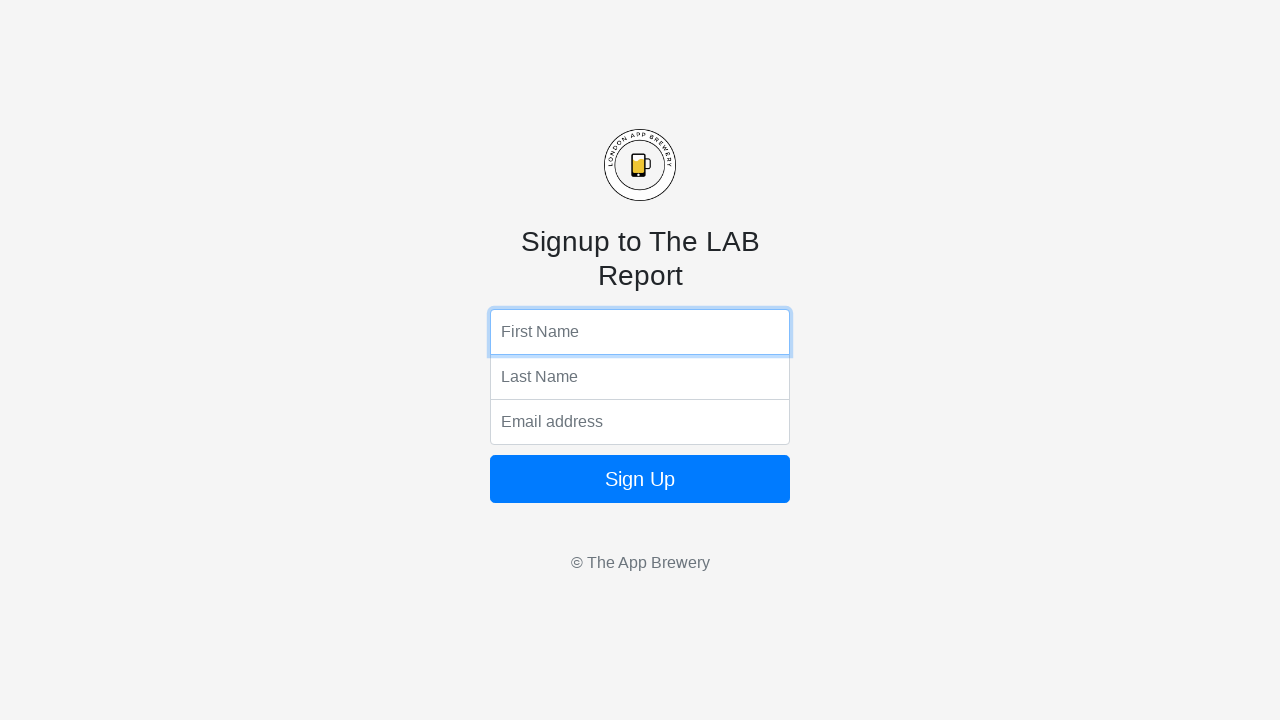

Filled first name field with 'HeungMin' on input[name='fName']
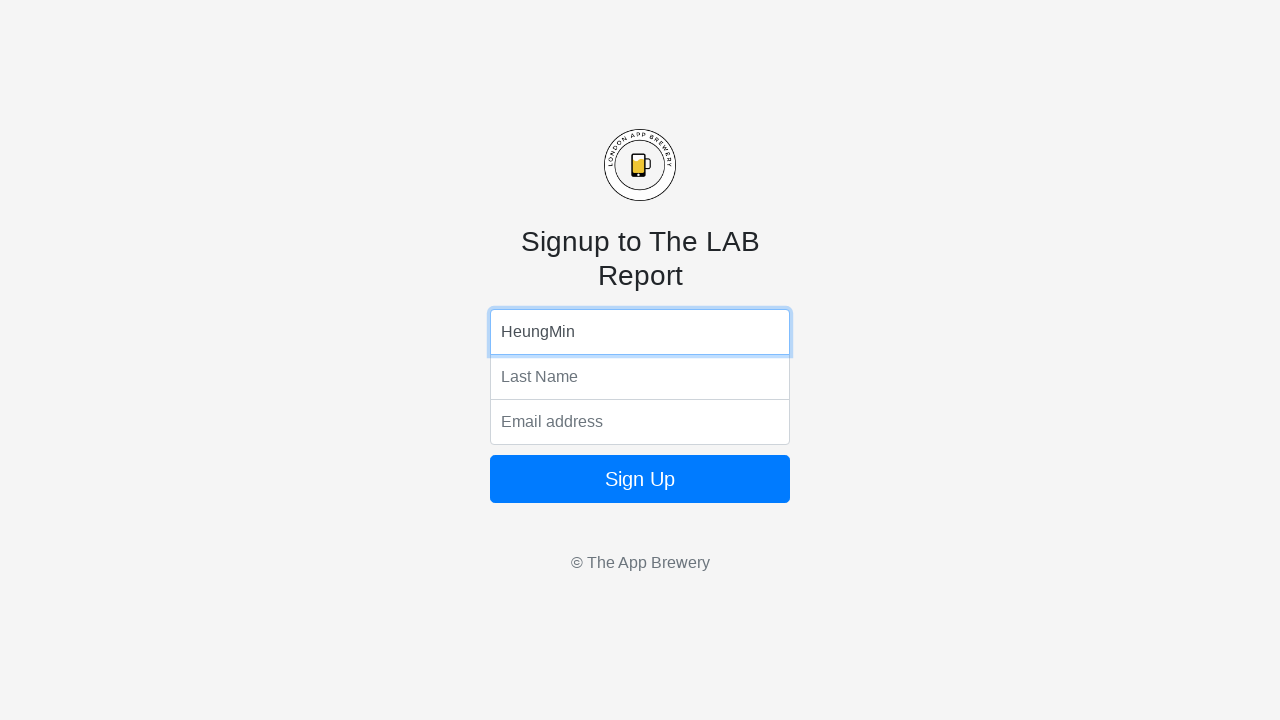

Filled last name field with 'Son' on input[name='lName']
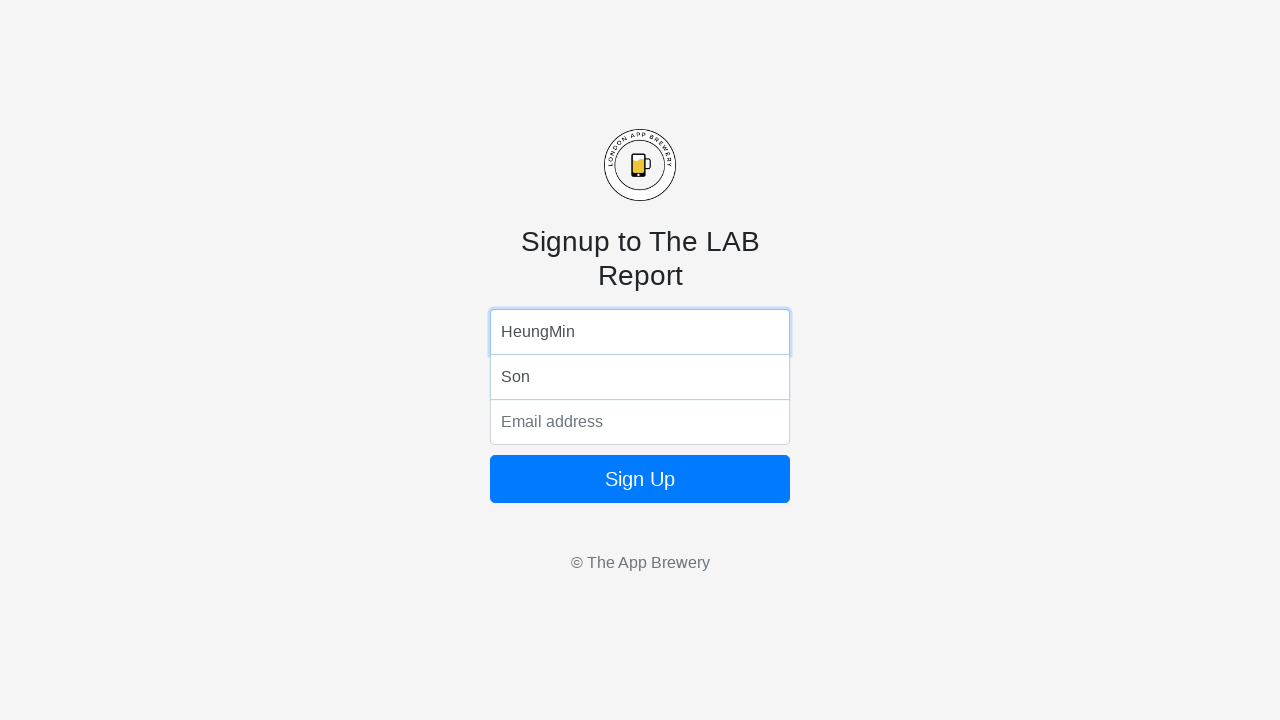

Filled email field with 'son@gmail.com' on input[name='email']
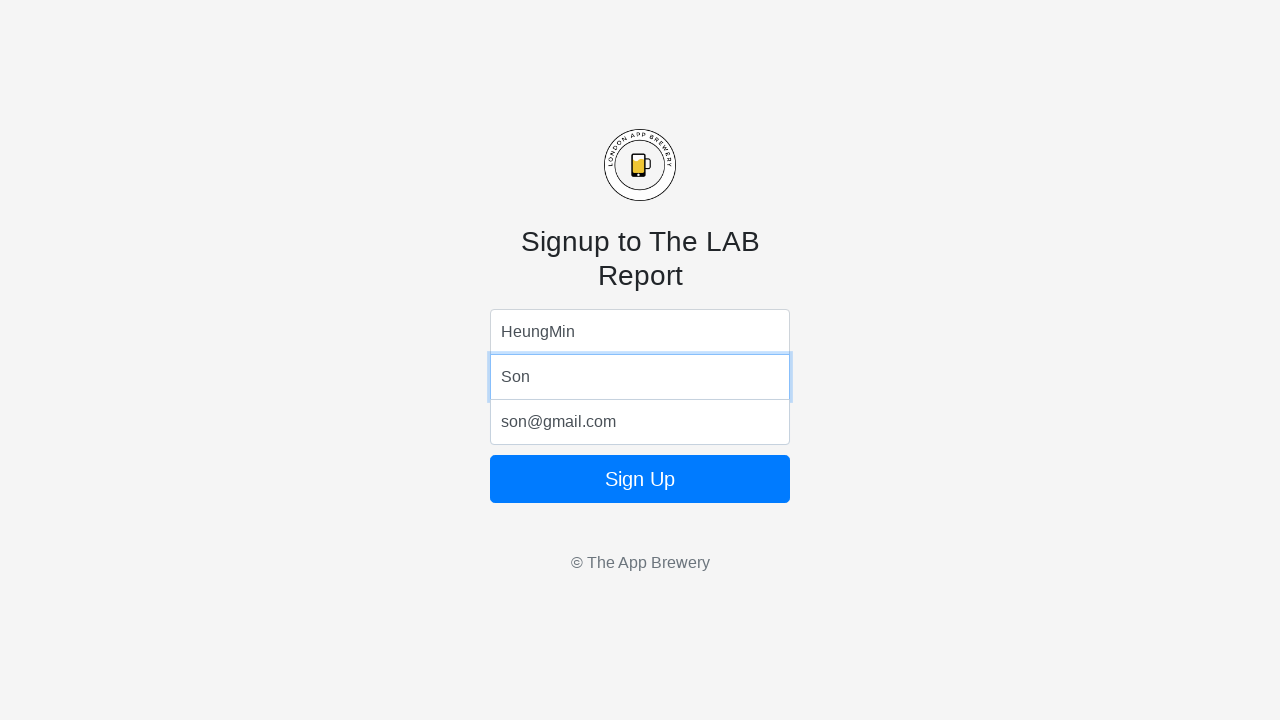

Clicked submit button to submit the form at (640, 479) on .btn-primary
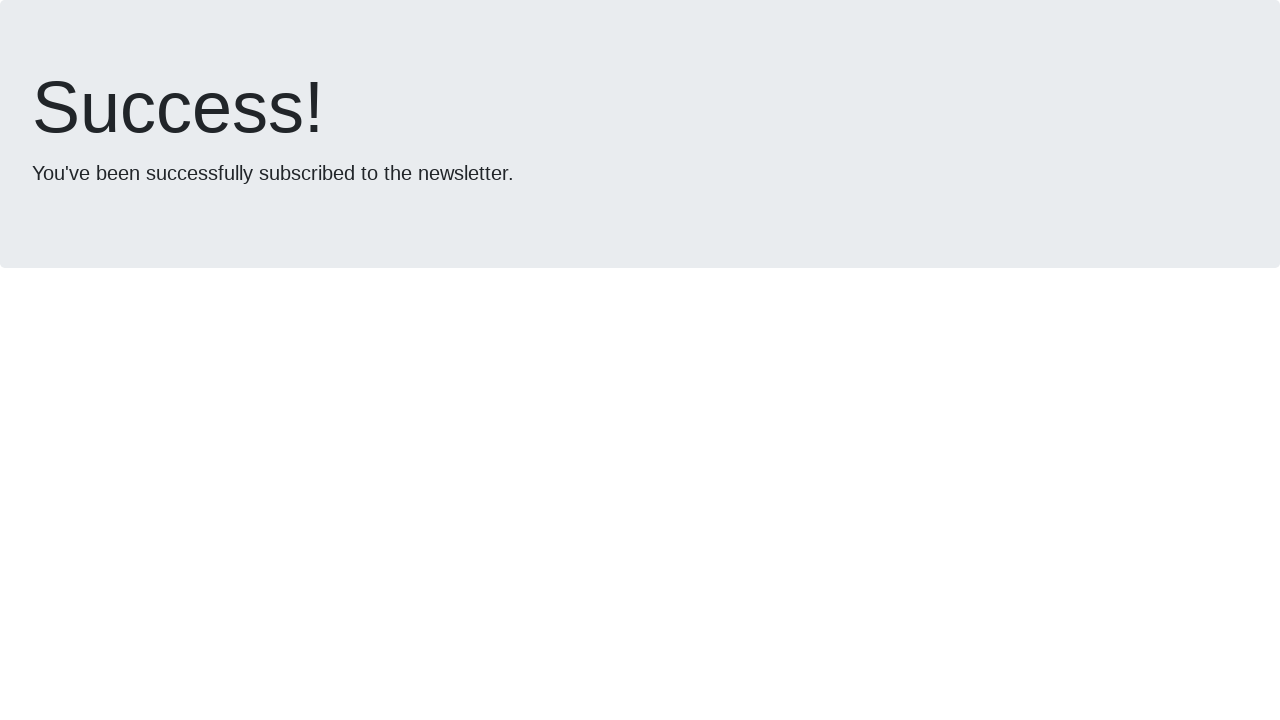

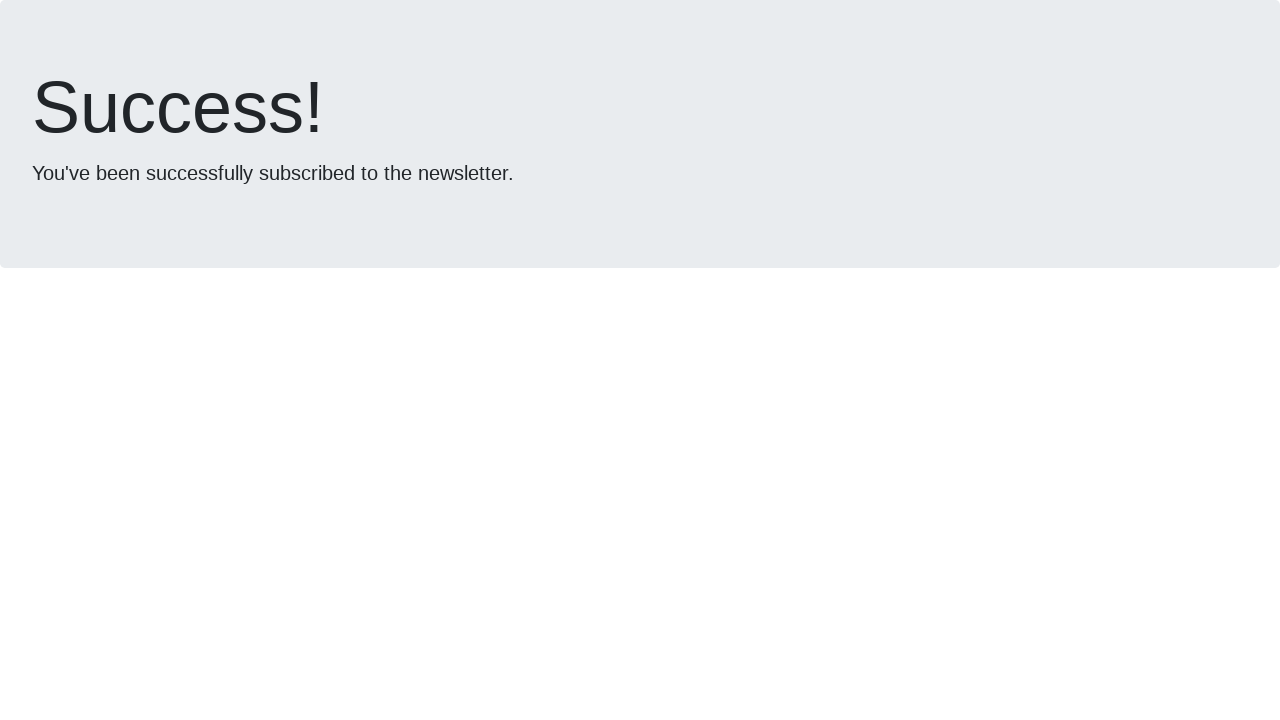